Tests checkbox functionality by selecting both checkboxes on the page if they are not already selected, then verifies both are in selected state

Starting URL: https://the-internet.herokuapp.com/checkboxes

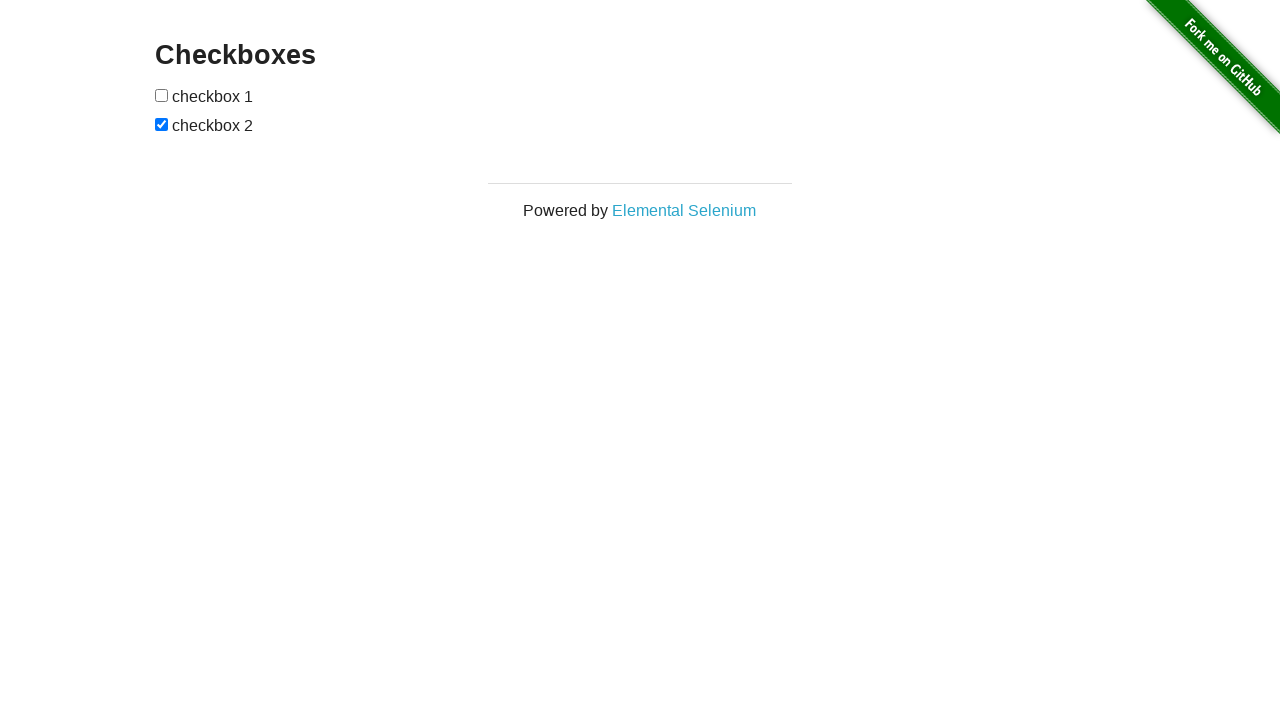

Navigated to checkboxes test page
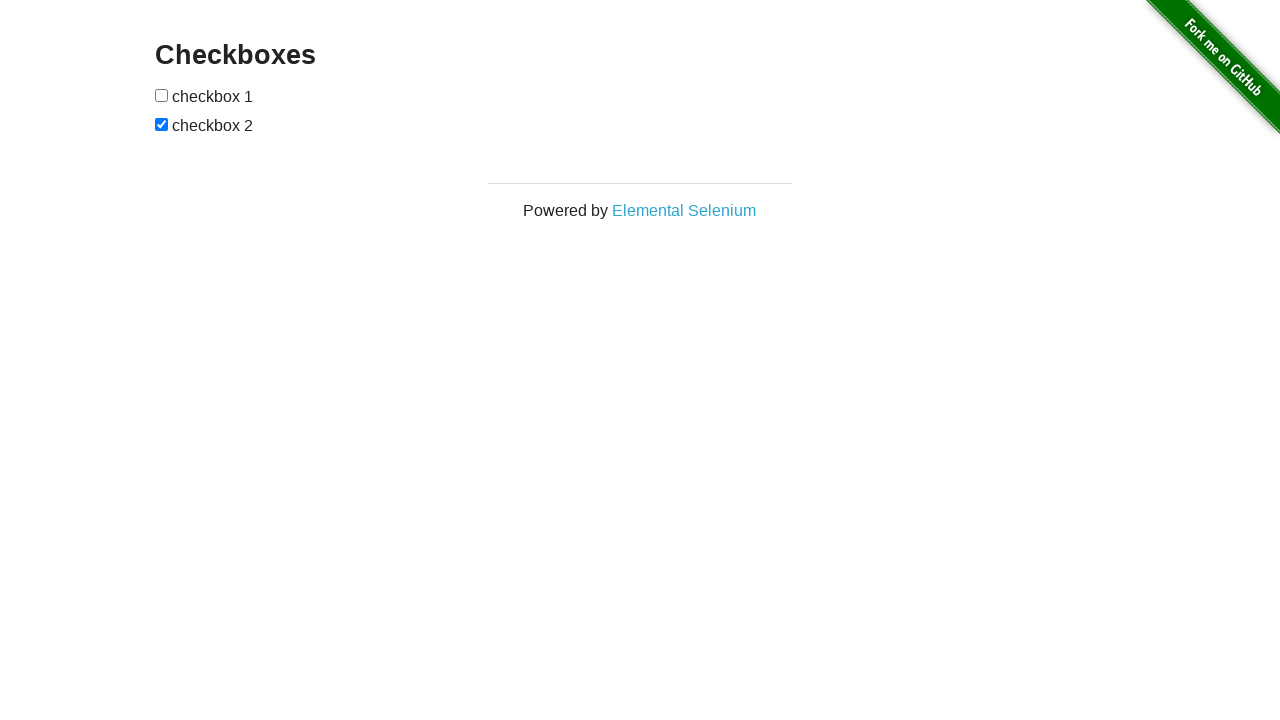

Located first checkbox element
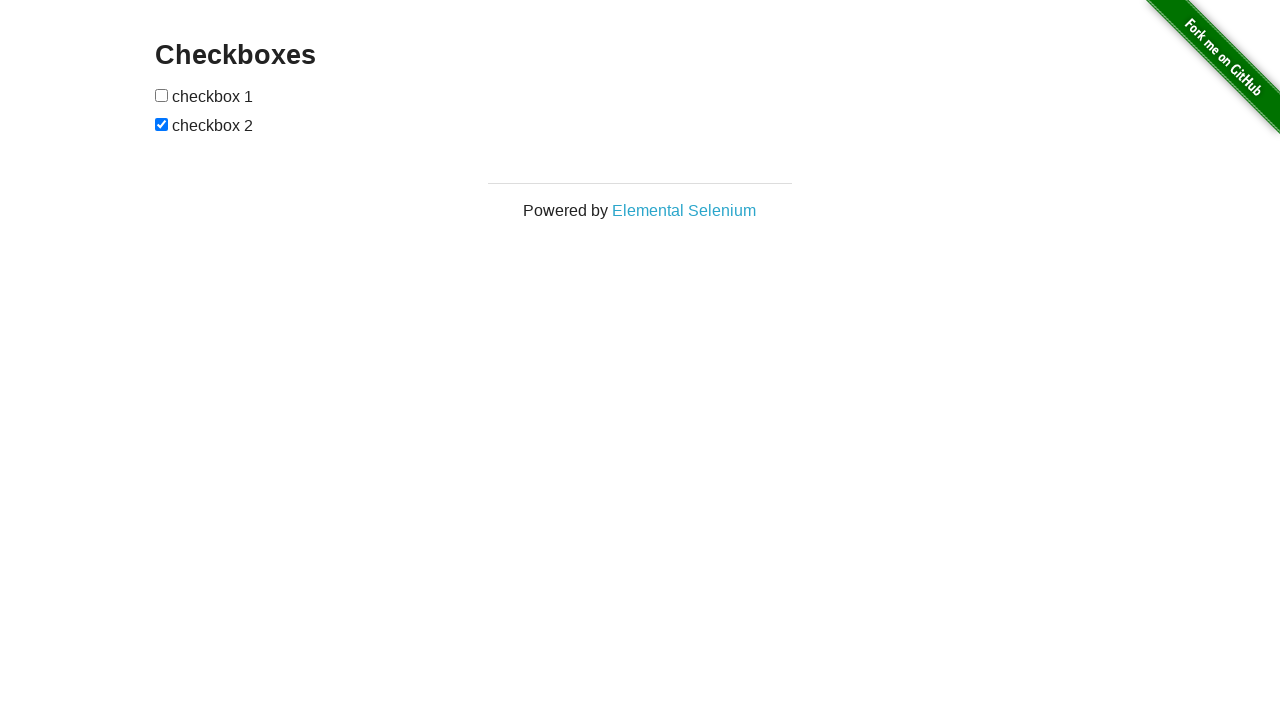

Located second checkbox element
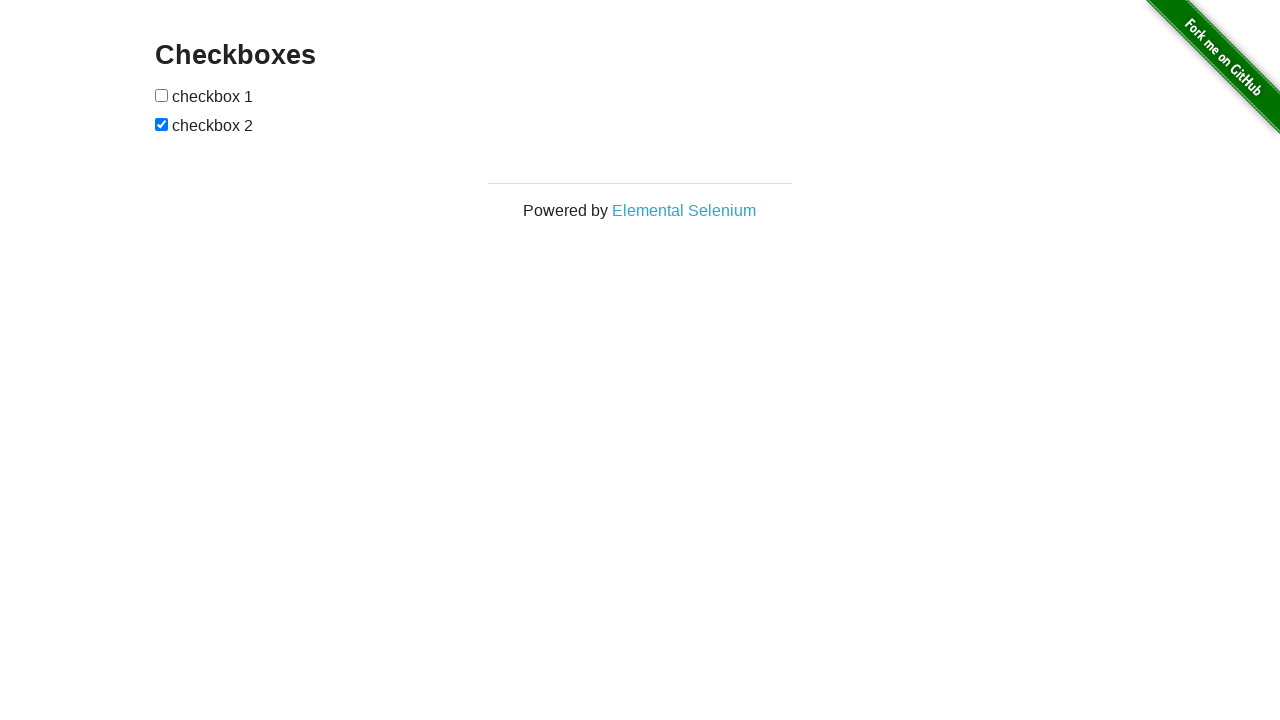

Checked if first checkbox is selected
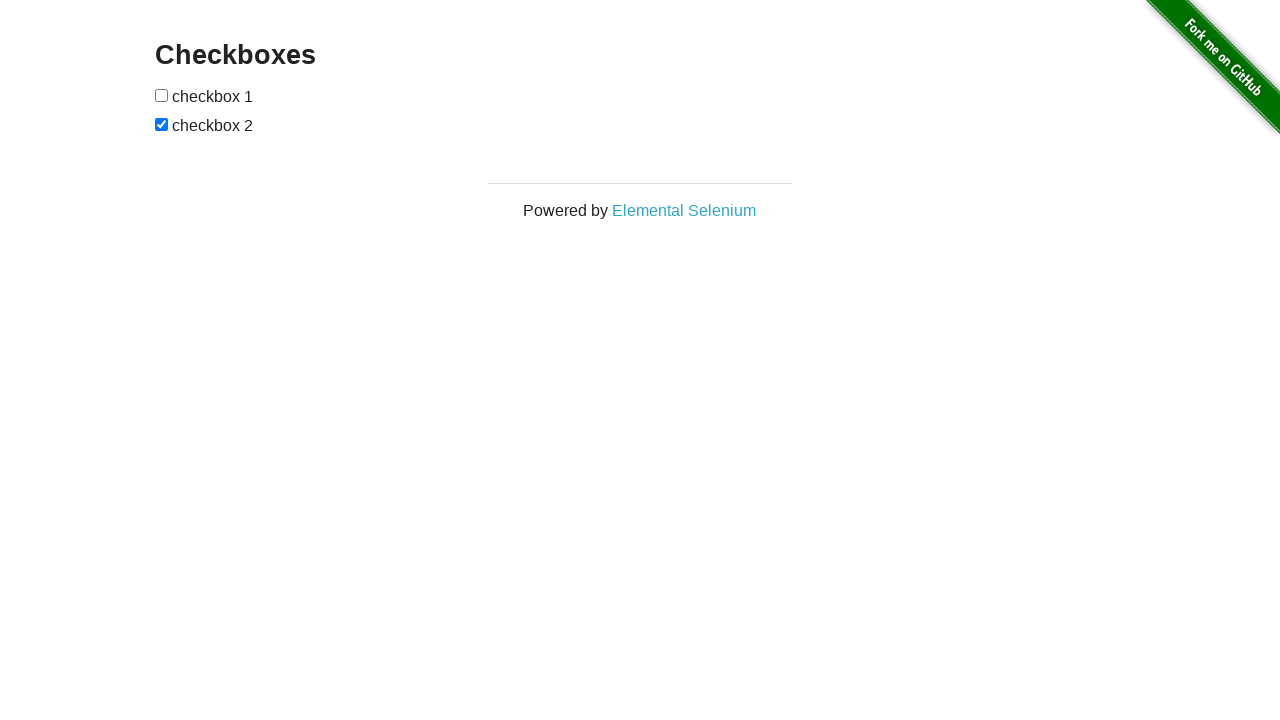

Clicked first checkbox to select it at (162, 95) on xpath=//form[@id='checkboxes']/input[1]
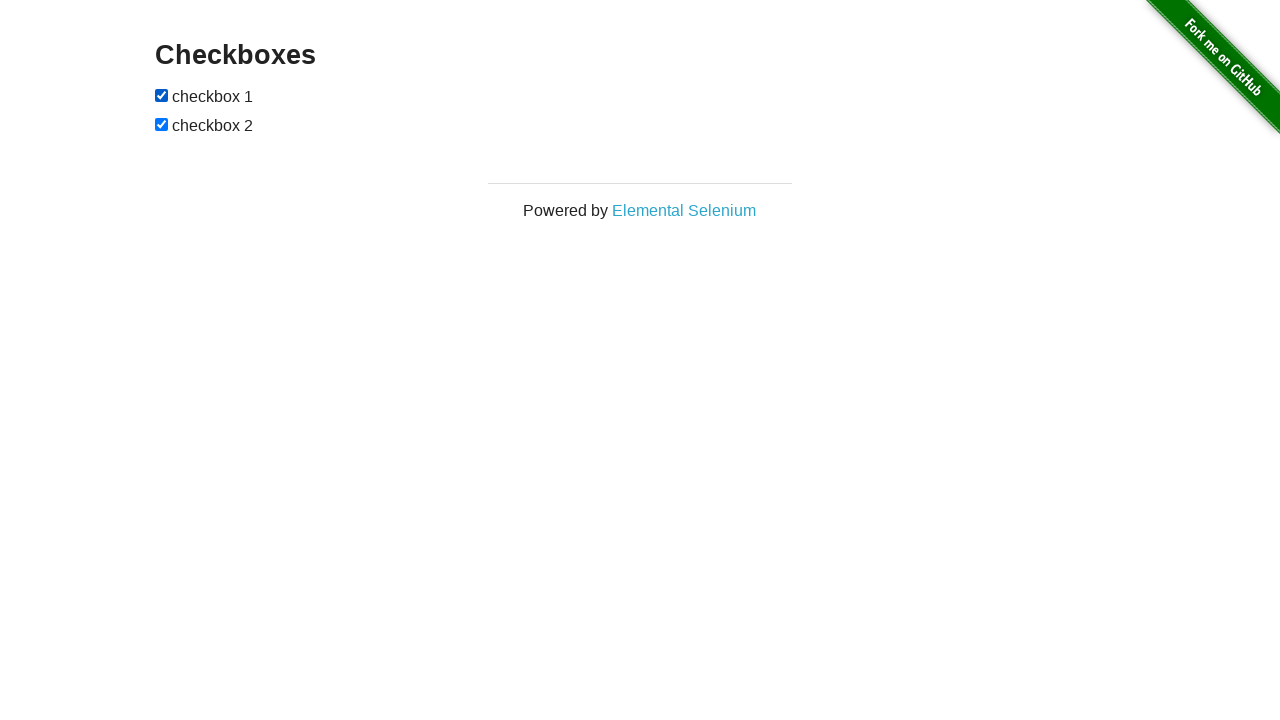

Second checkbox was already selected
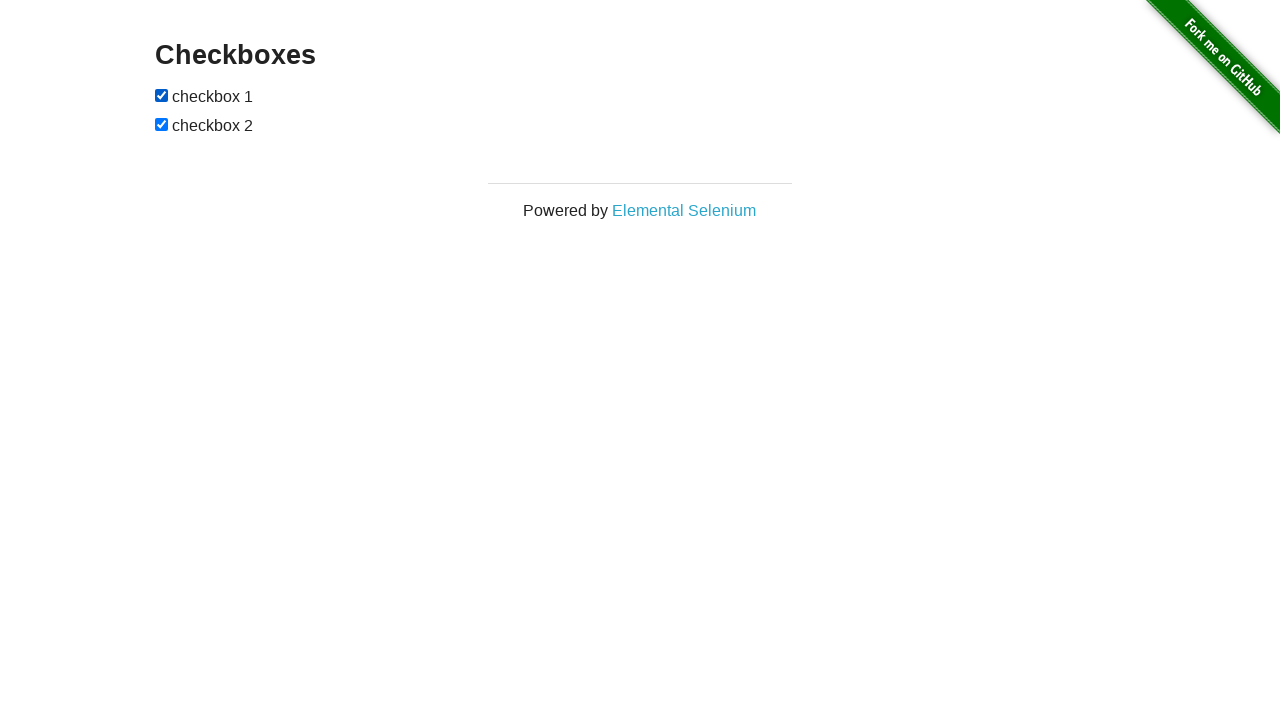

Verified first checkbox is selected
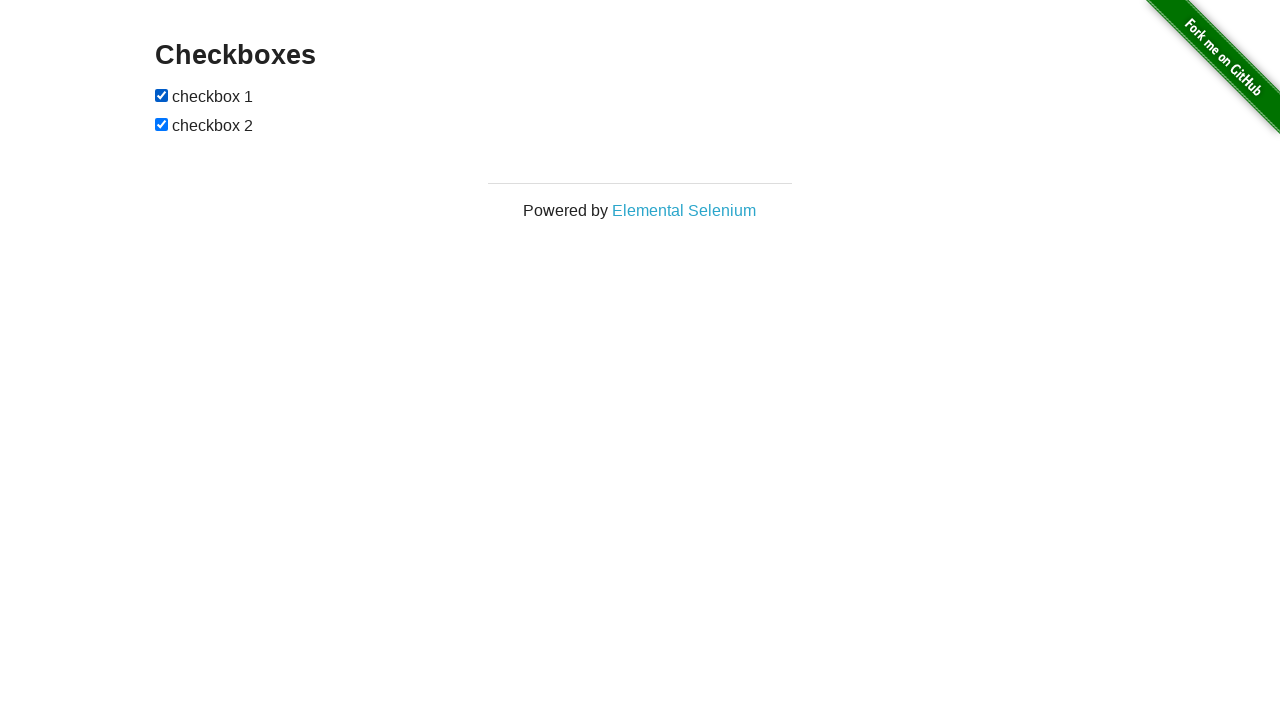

Verified second checkbox is selected
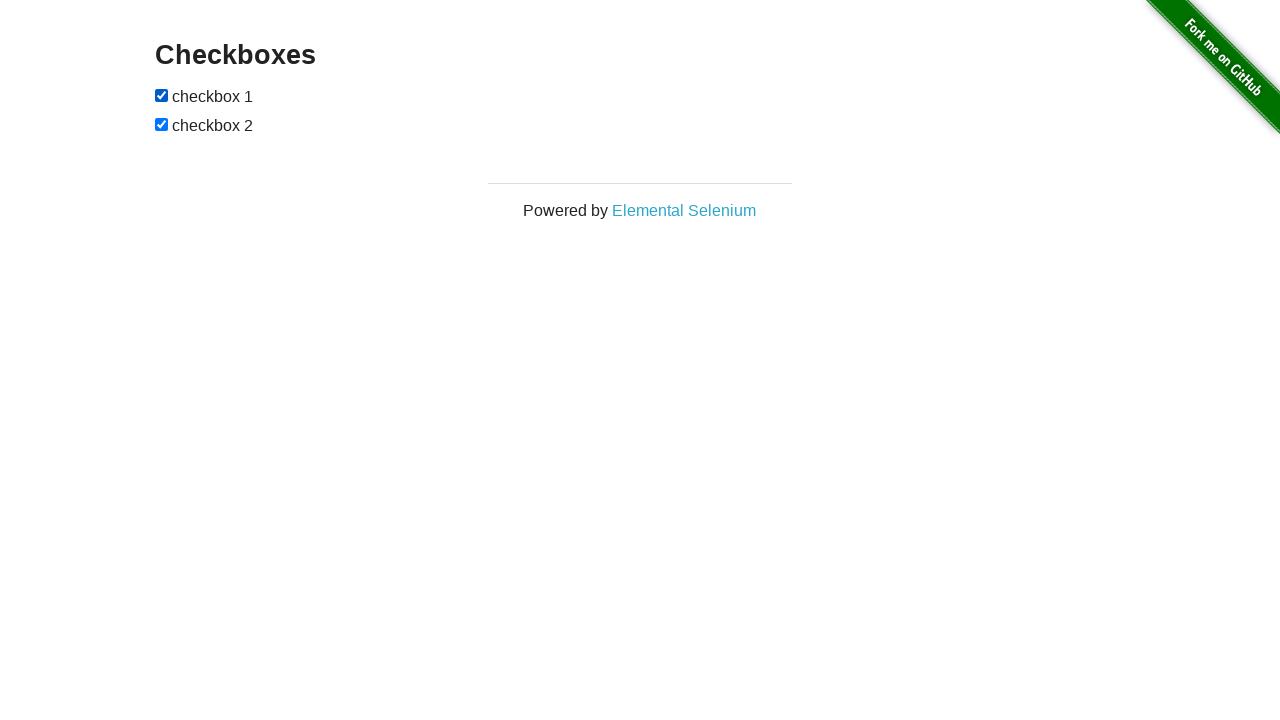

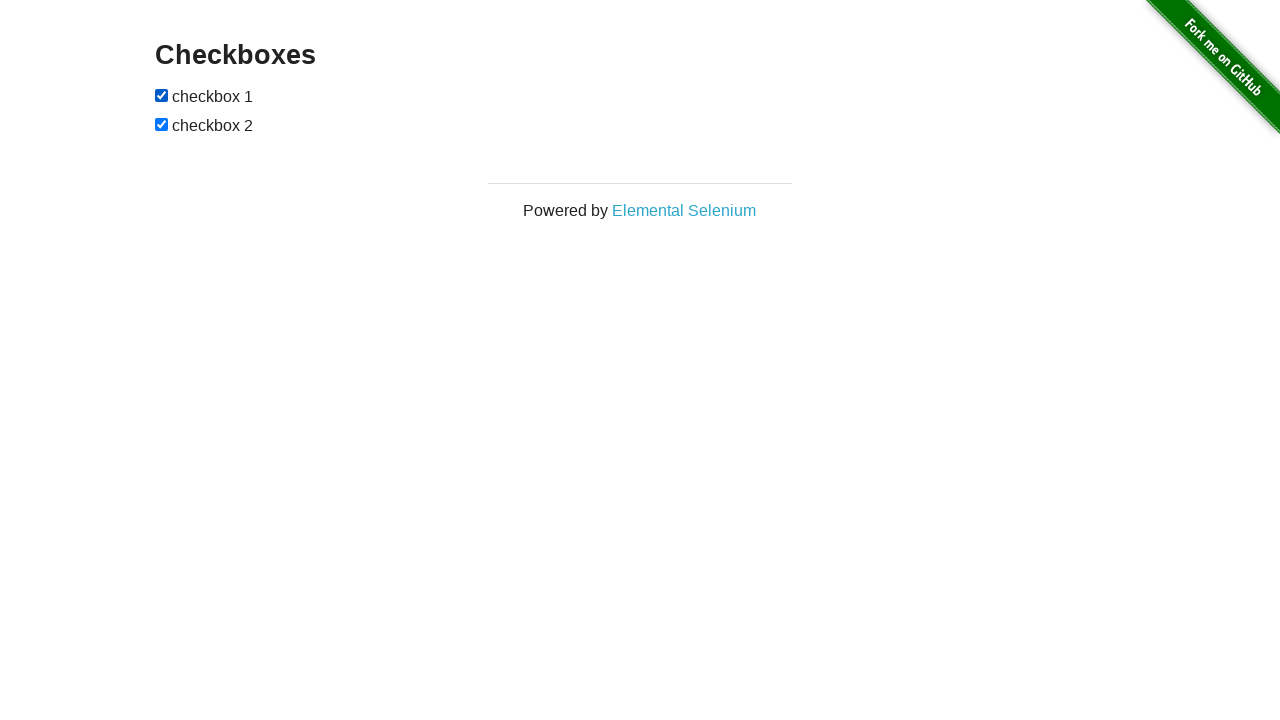